Navigates to the Quotes to Scrape website, verifies the tags section loads, then navigates through 5 pages of quotes by clicking the "Next" button repeatedly.

Starting URL: http://quotes.toscrape.com/

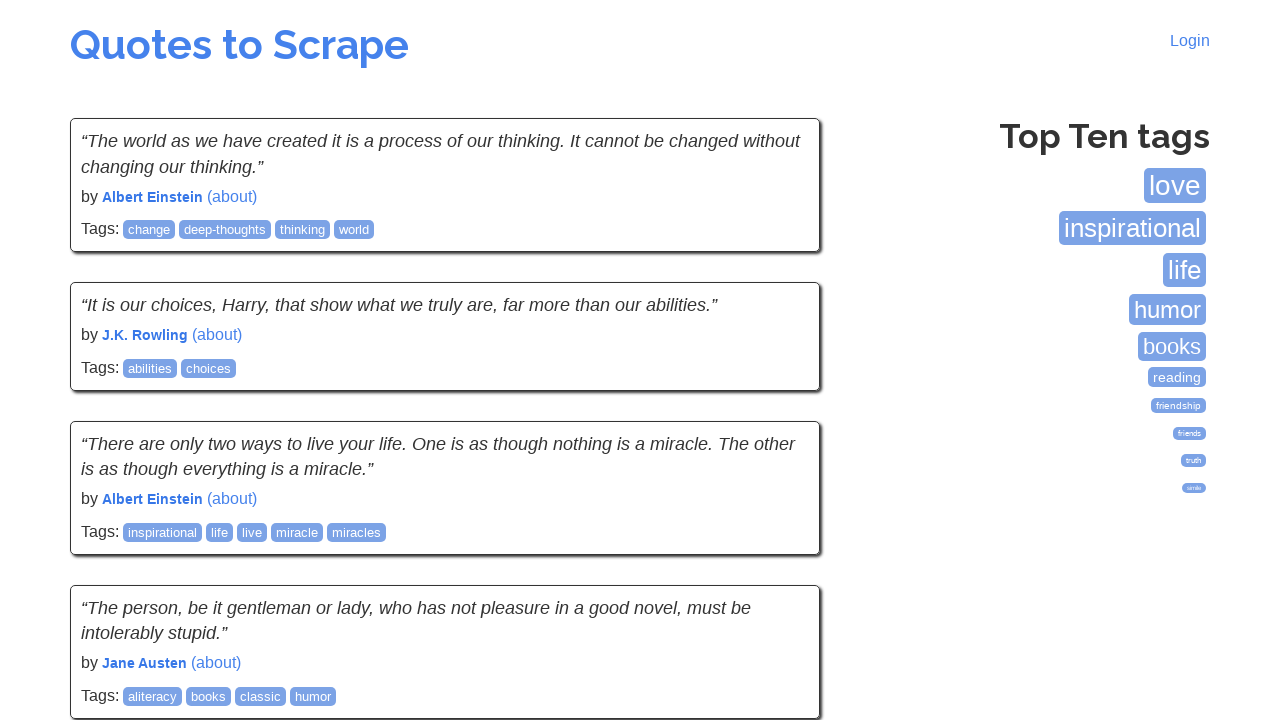

Navigated to Quotes to Scrape website
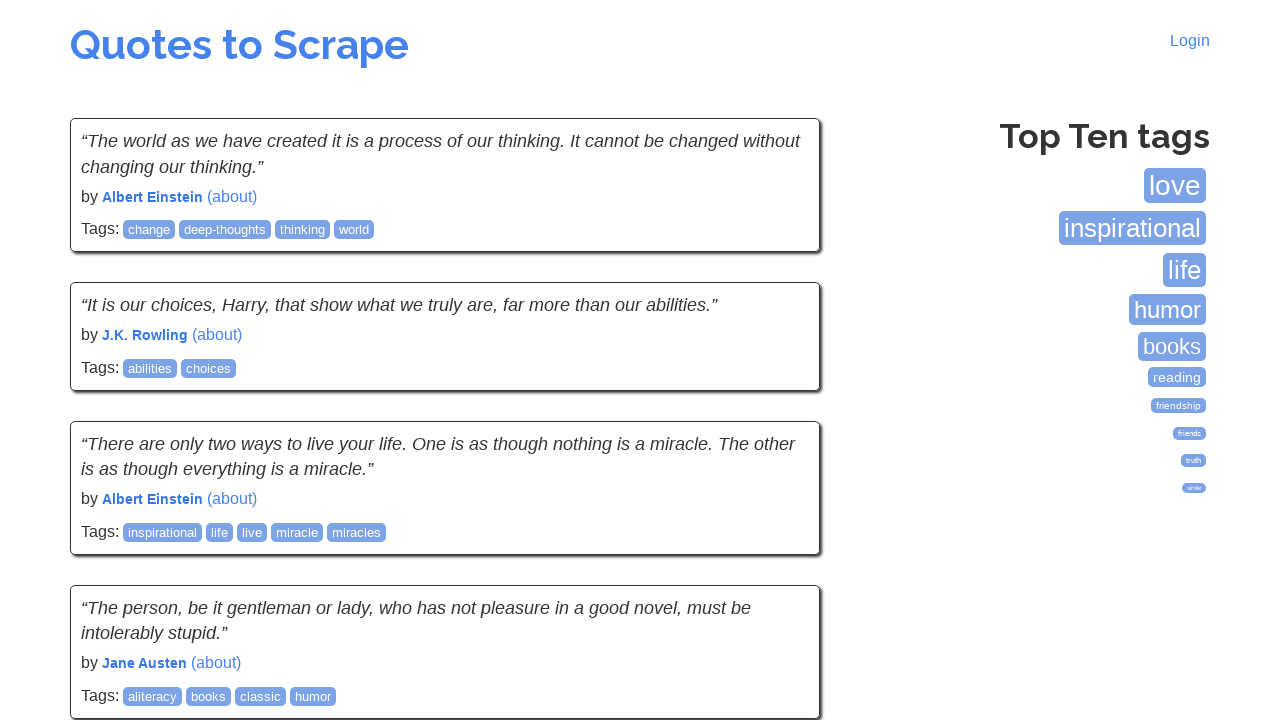

Tags box loaded on homepage
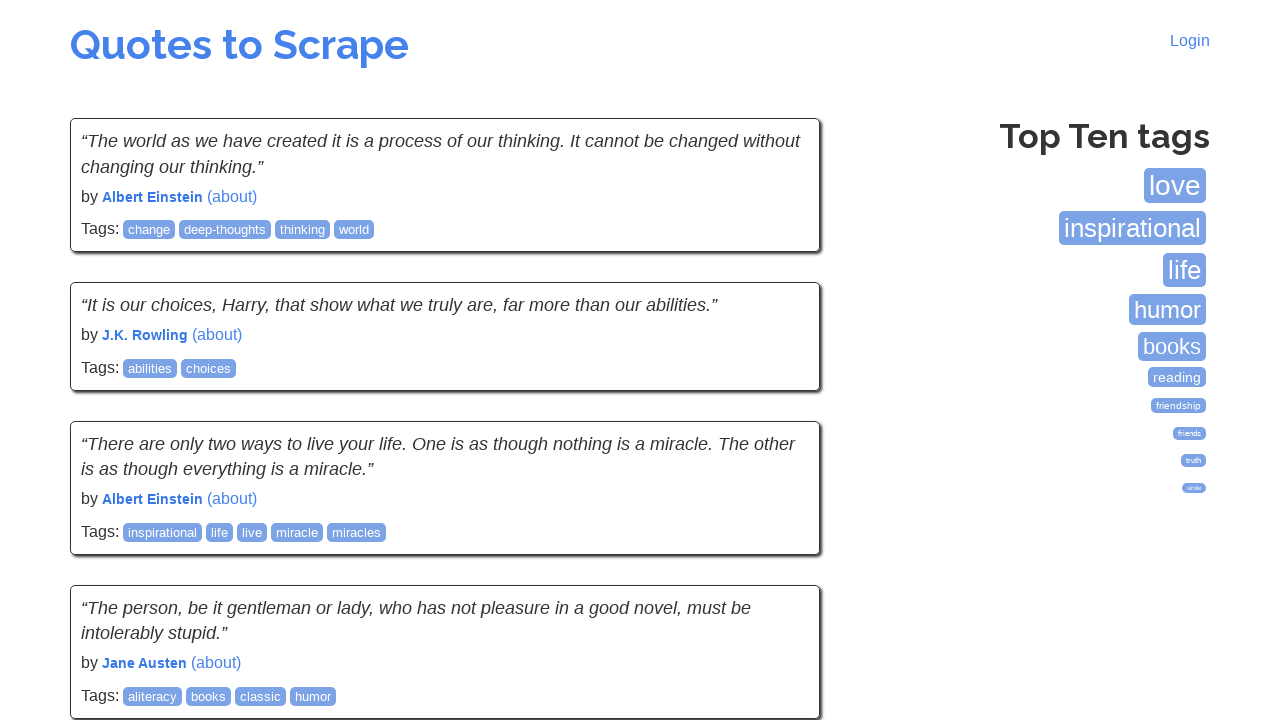

Quotes loaded on homepage
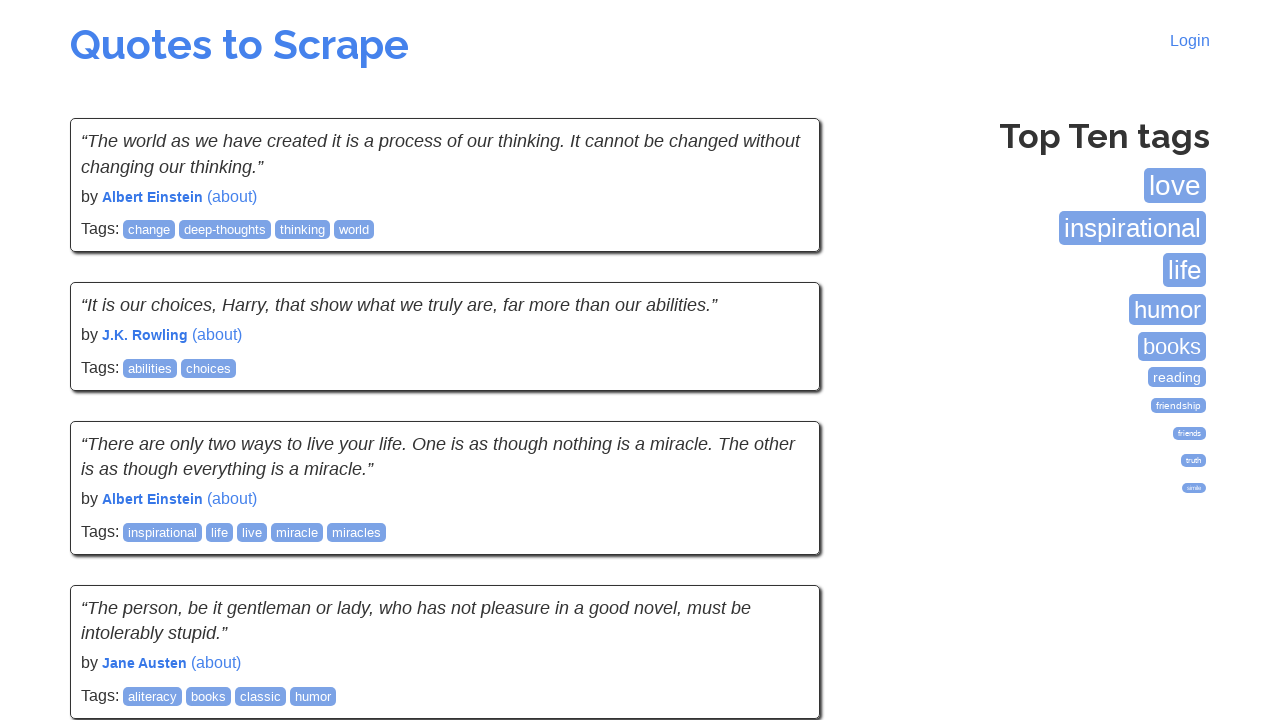

Clicked Next button to navigate to page 2 at (778, 542) on a:has-text('Next')
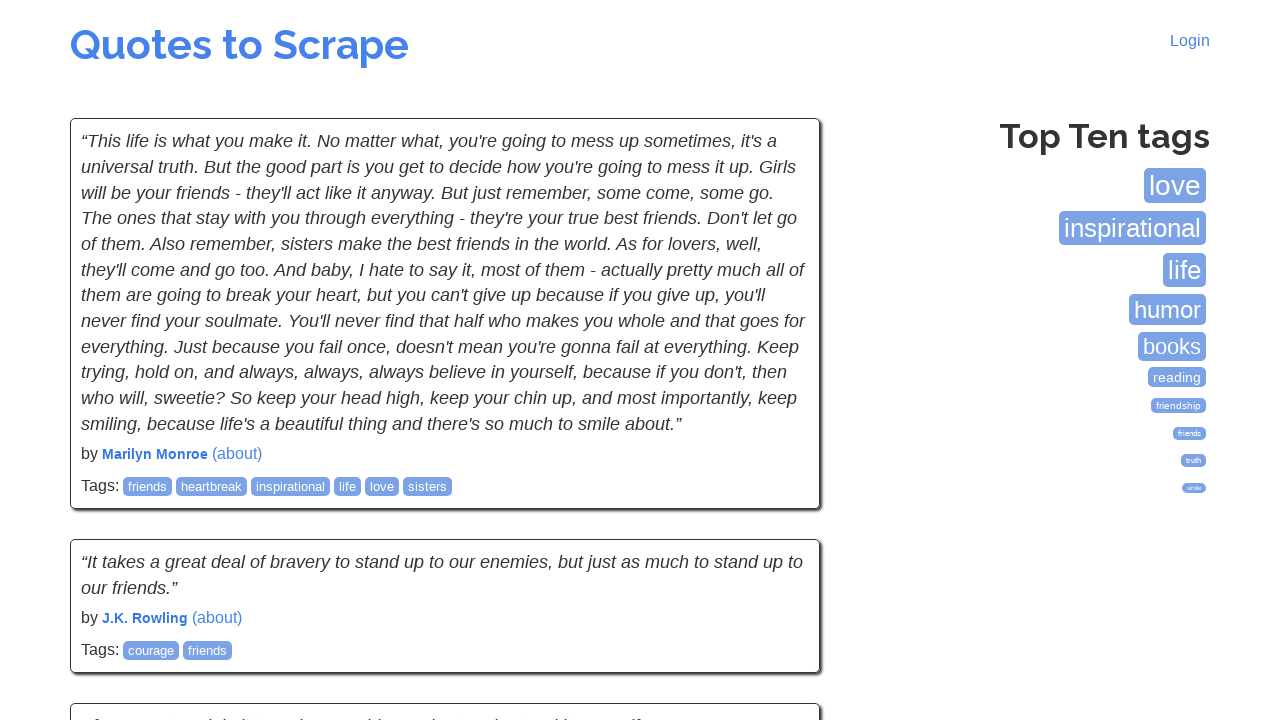

Quotes loaded on page 2
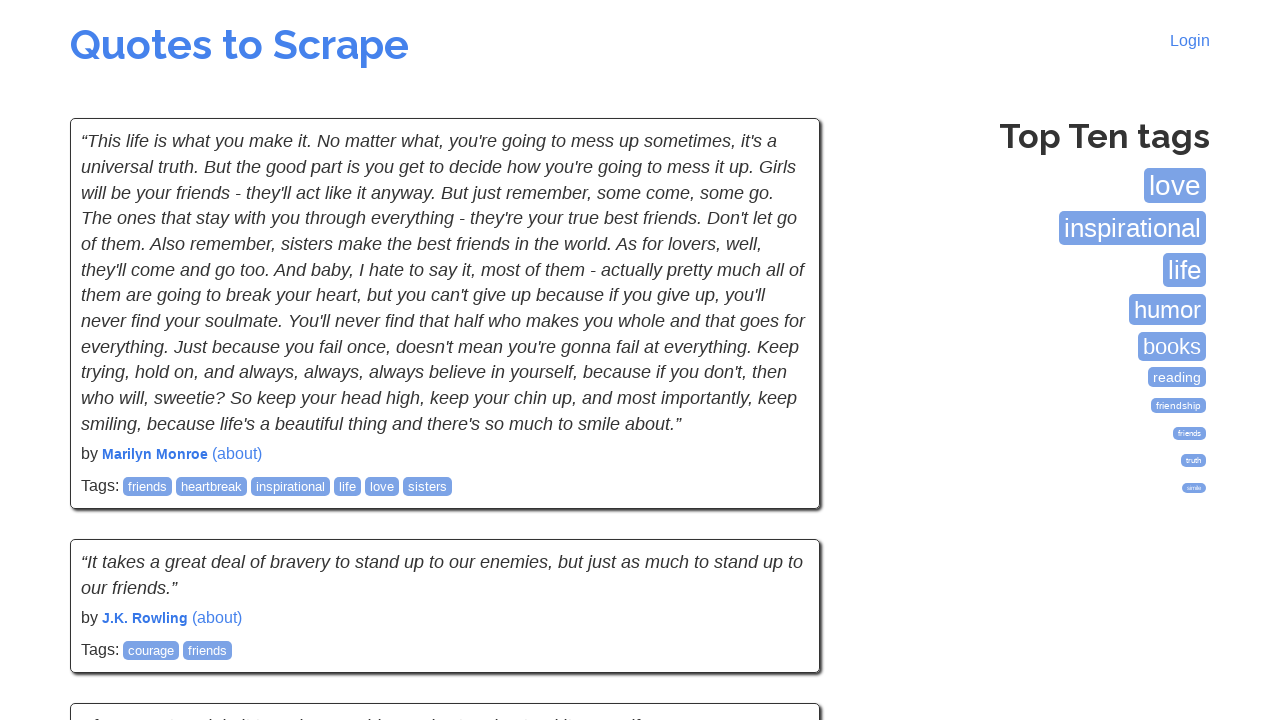

Clicked Next button to navigate to page 3 at (778, 542) on a:has-text('Next')
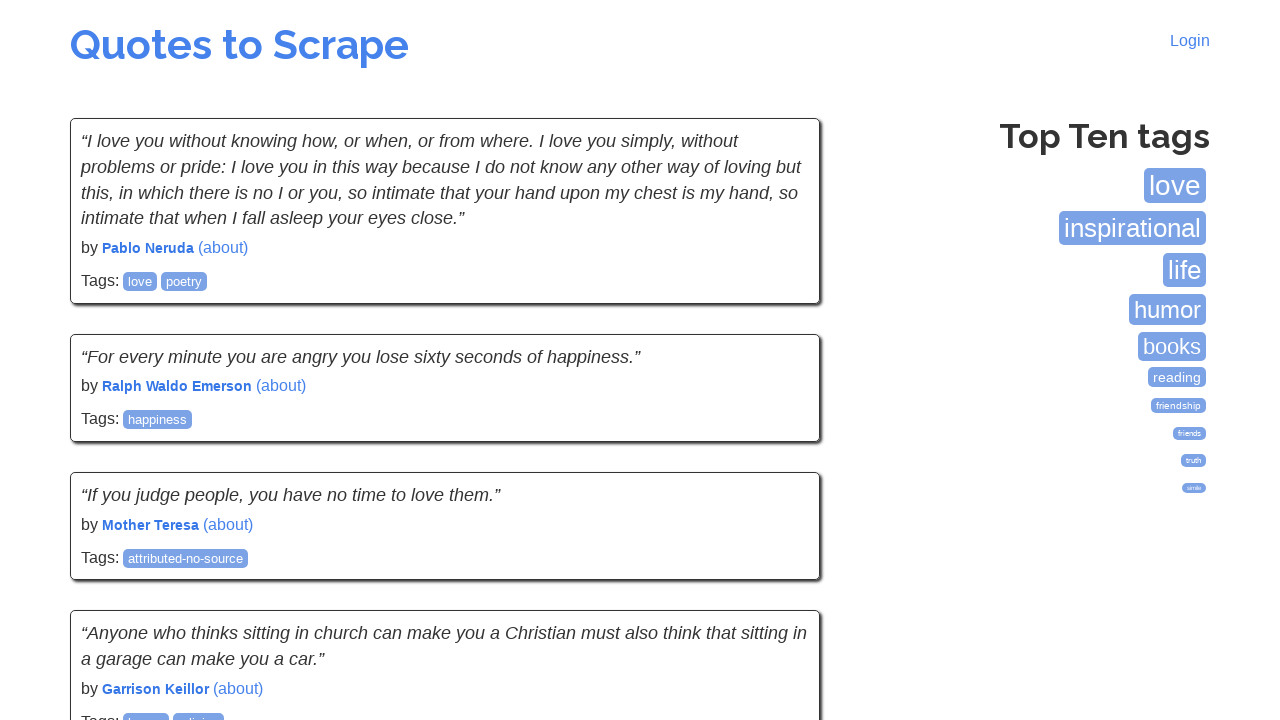

Quotes loaded on page 3
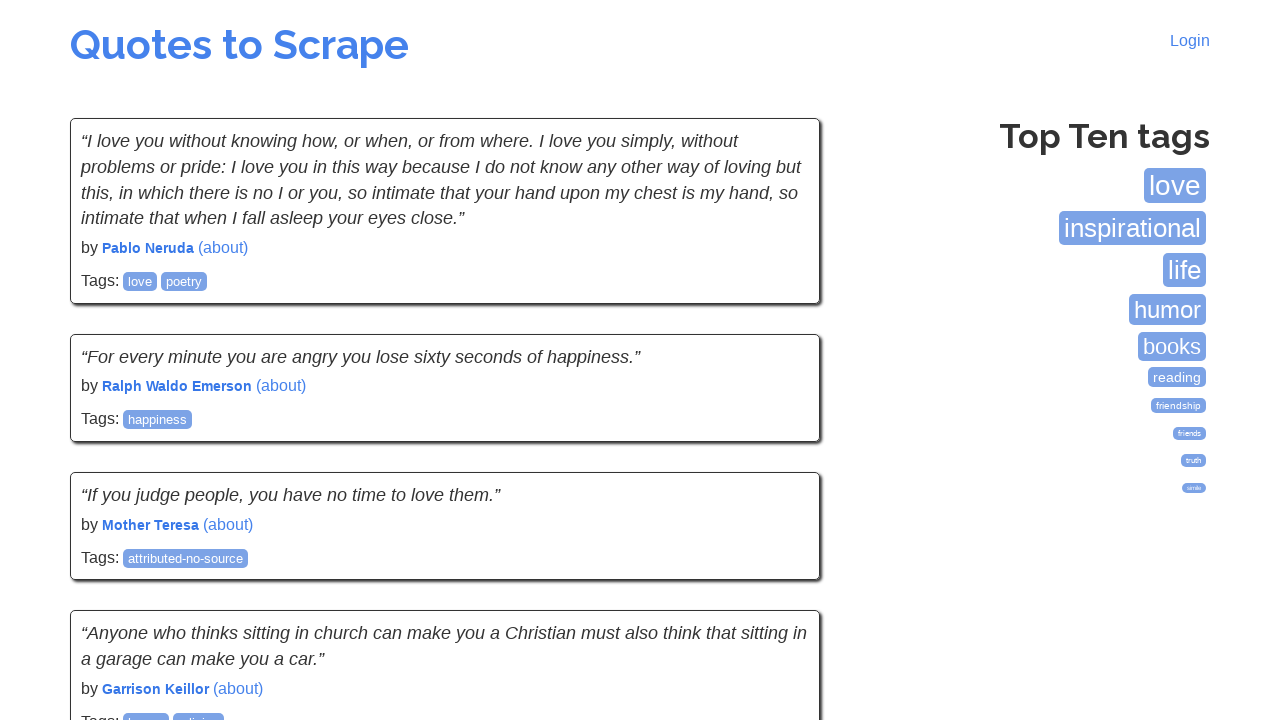

Clicked Next button to navigate to page 4 at (778, 542) on a:has-text('Next')
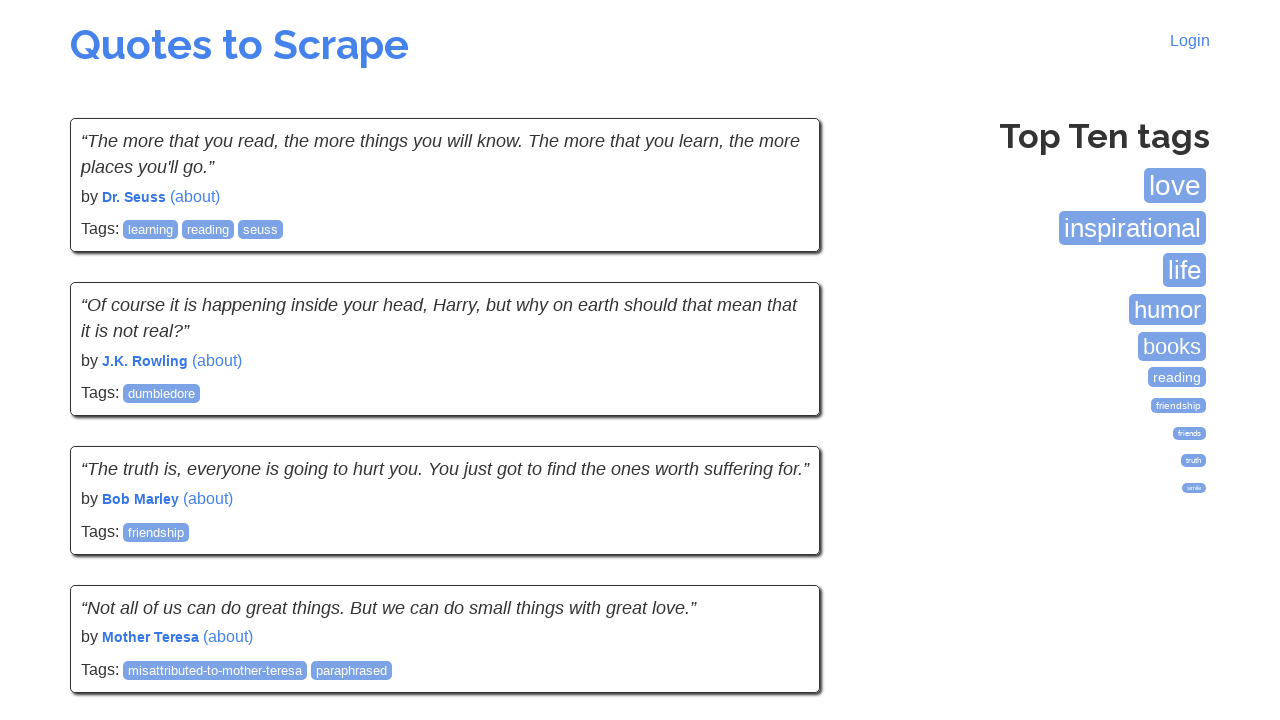

Quotes loaded on page 4
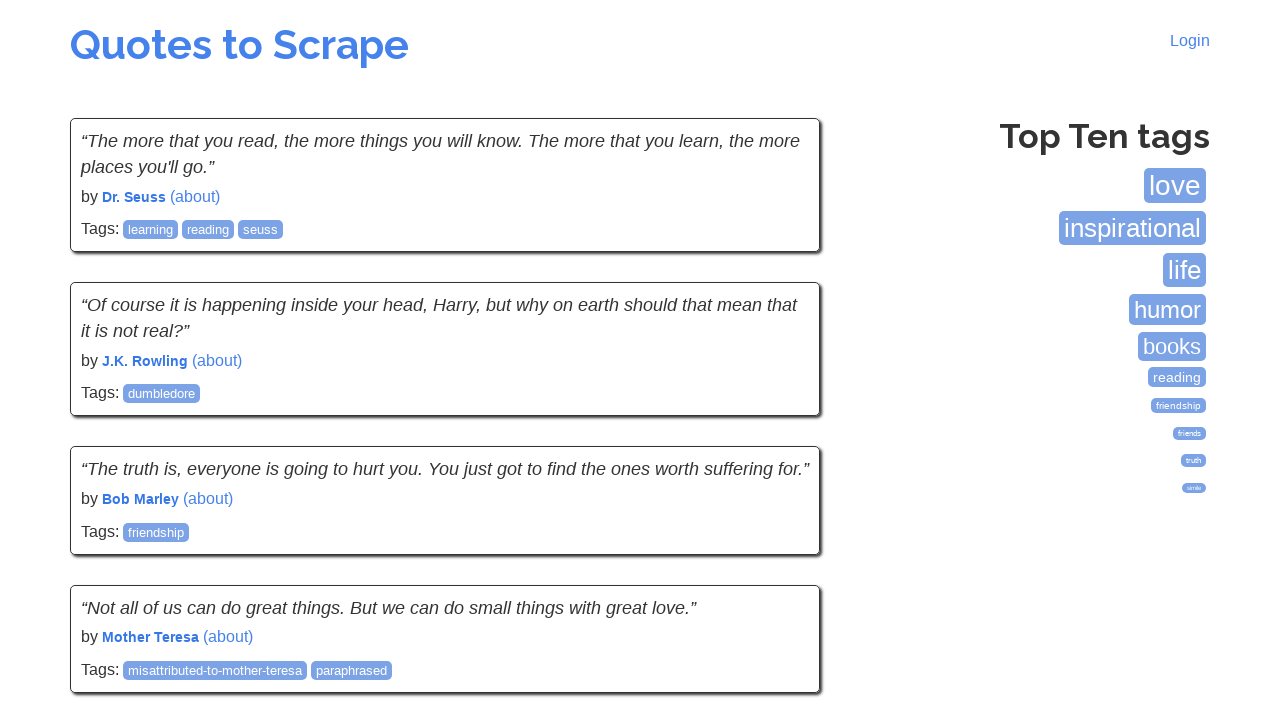

Clicked Next button to navigate to page 5 at (778, 542) on a:has-text('Next')
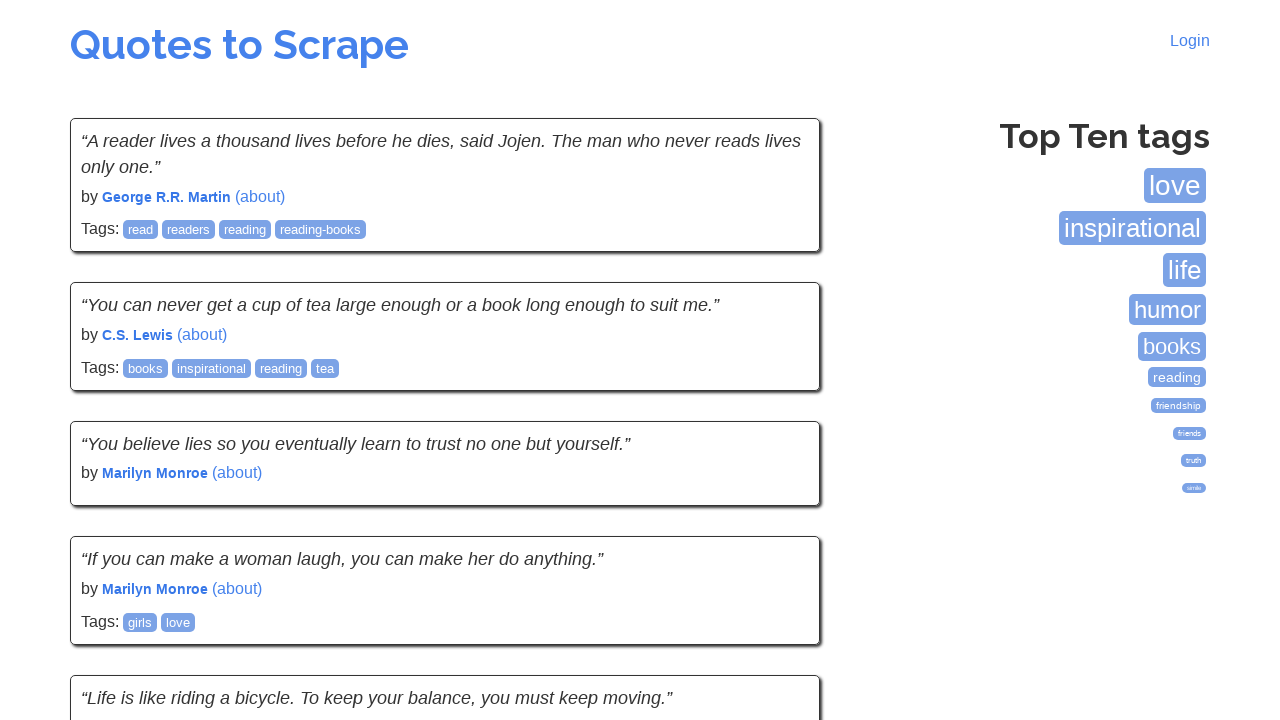

Quotes loaded on page 5
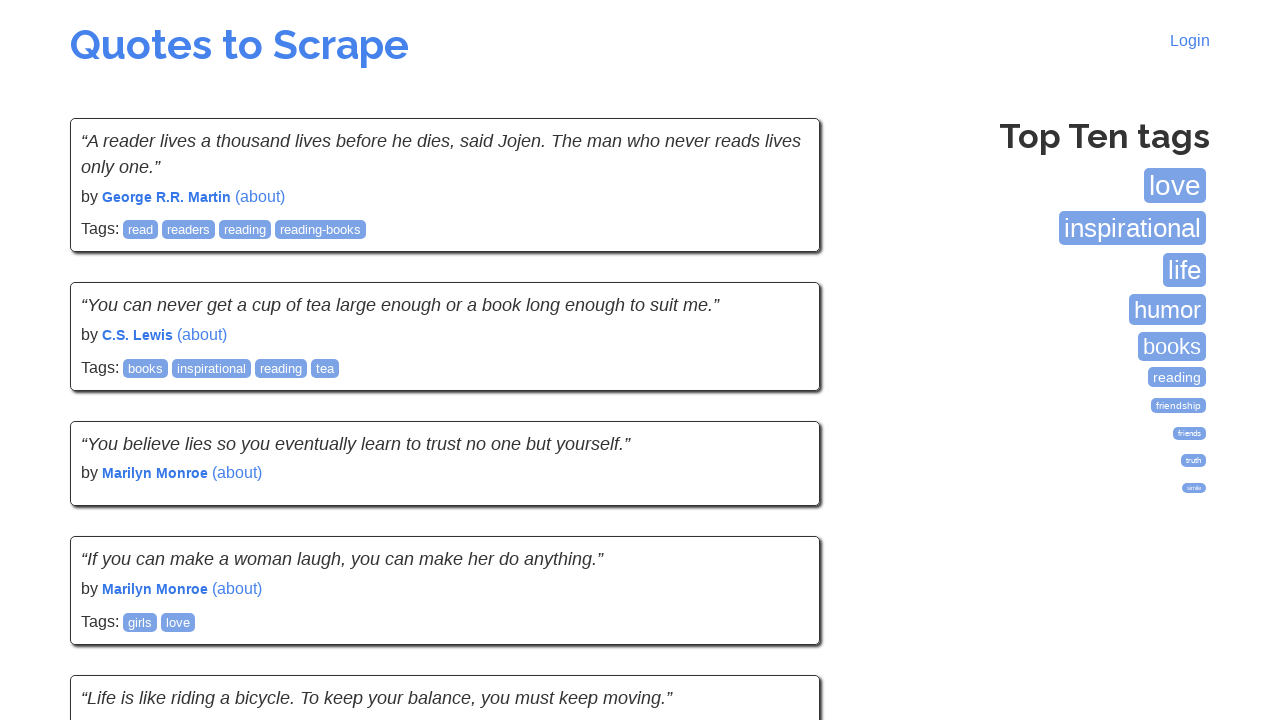

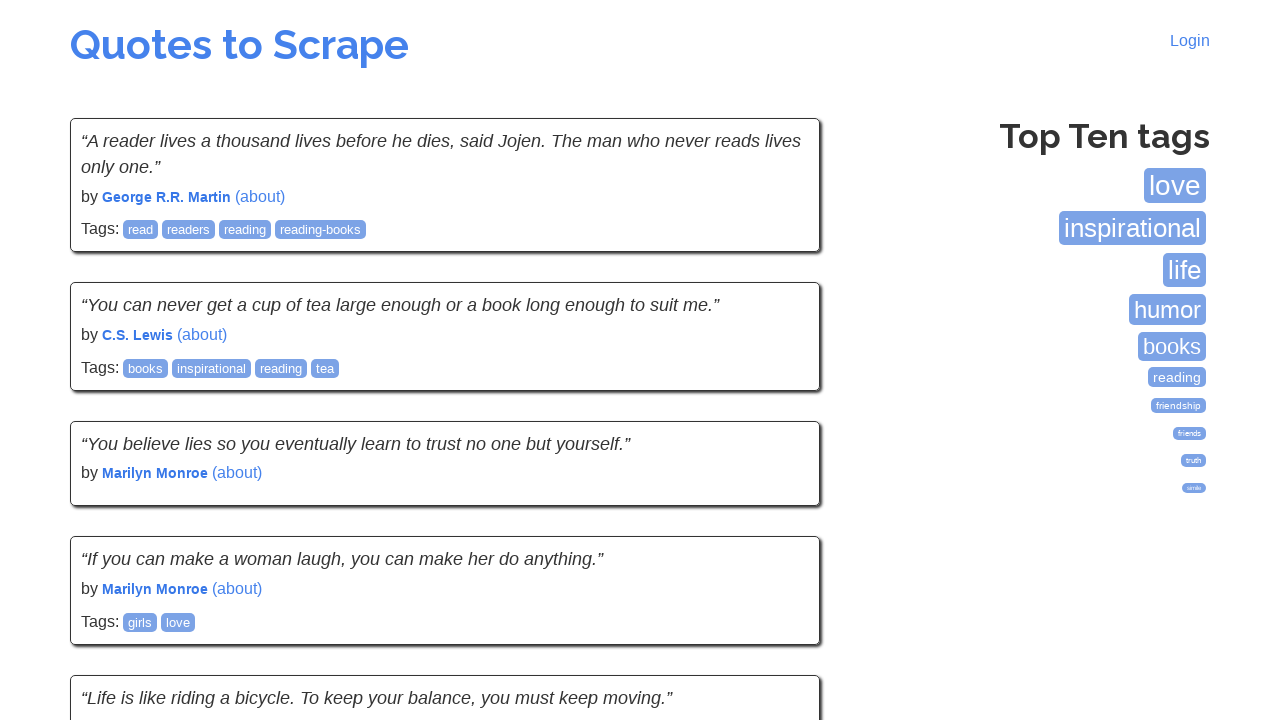